Tests the percentage calculator on calculator.net by entering two numbers and calculating what percentage one number is of another

Starting URL: https://www.calculator.net/

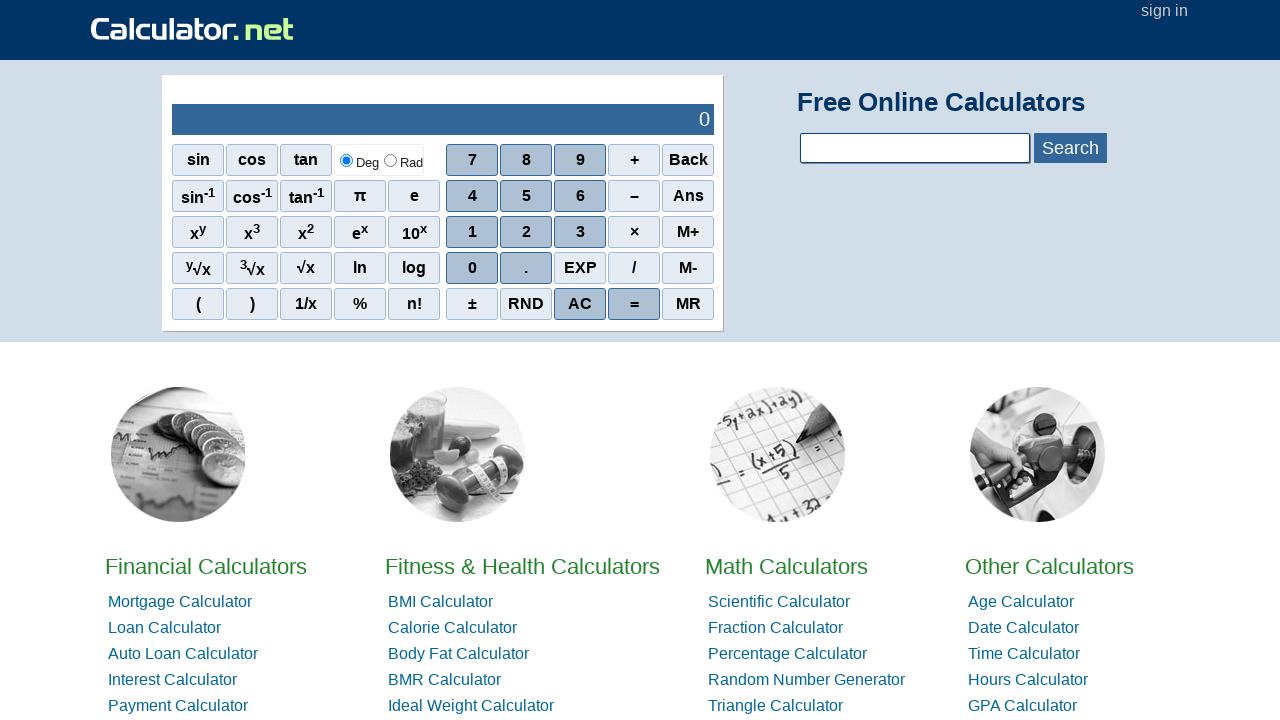

Clicked on percentage calculator link in navigation at (788, 654) on xpath=//*[@id='hl3']/li[3]/a
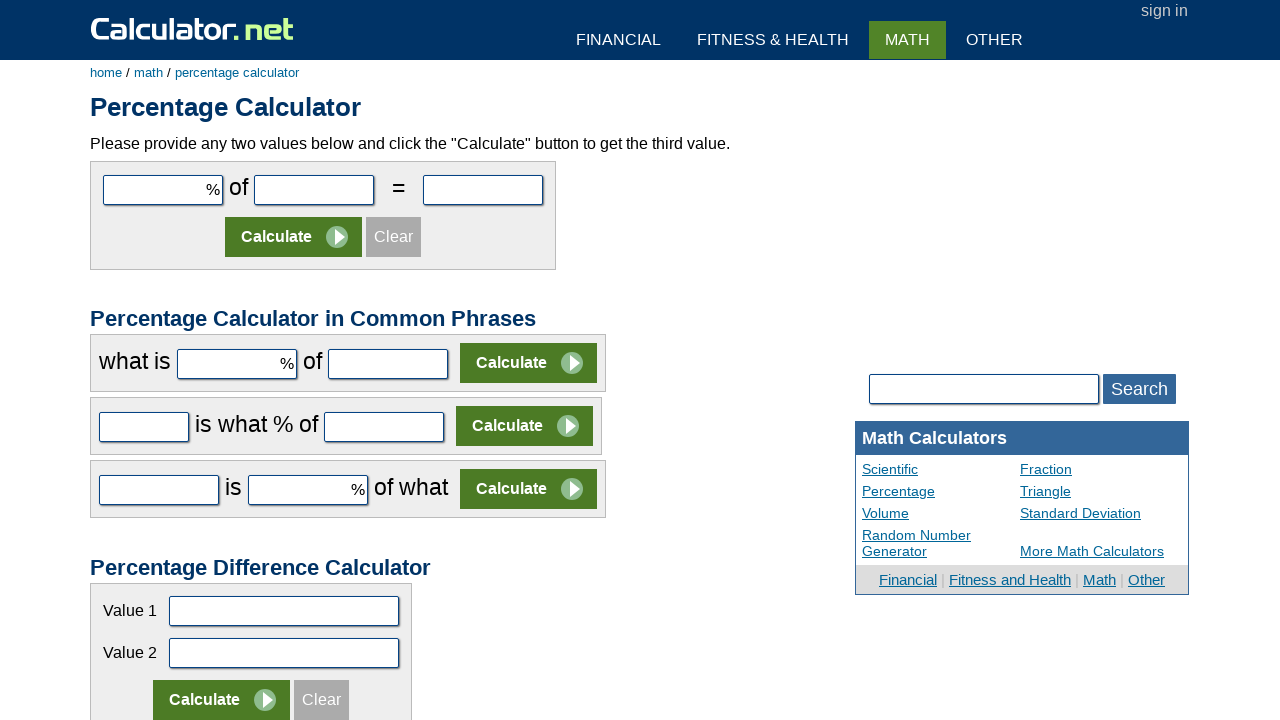

Entered 25 in the first number field on #cpar1
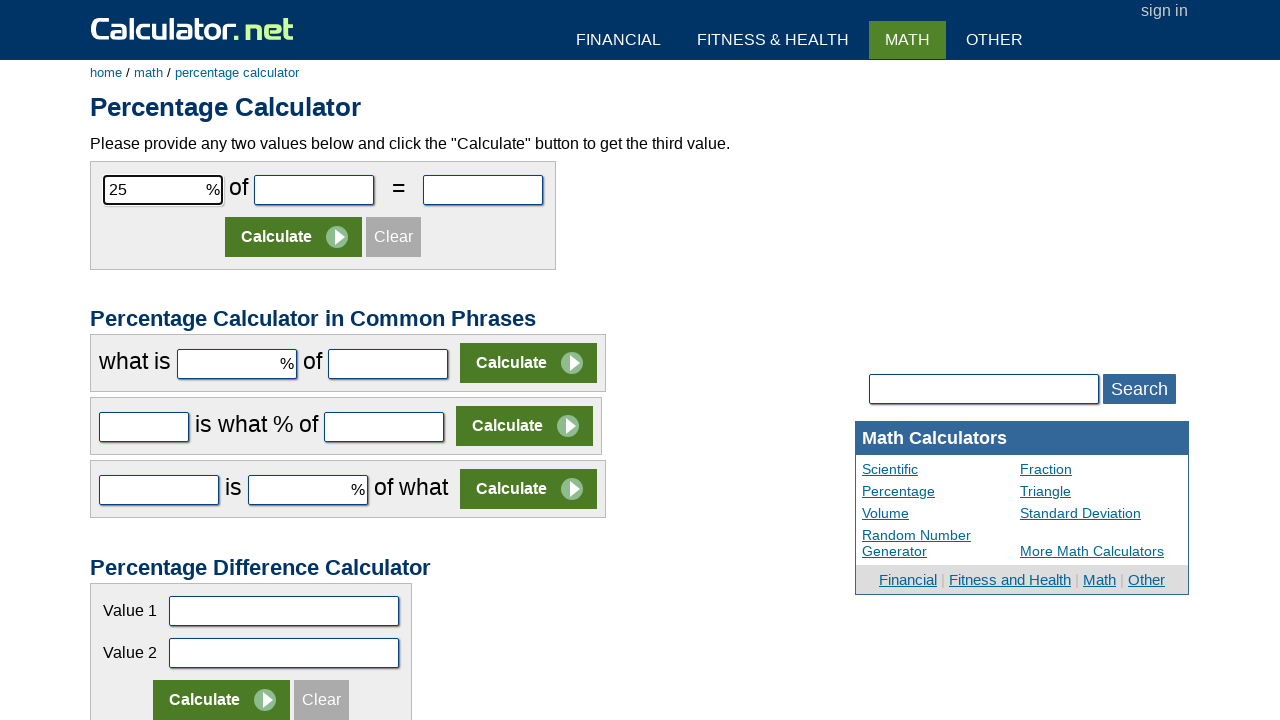

Entered 100 in the second number field on #cpar2
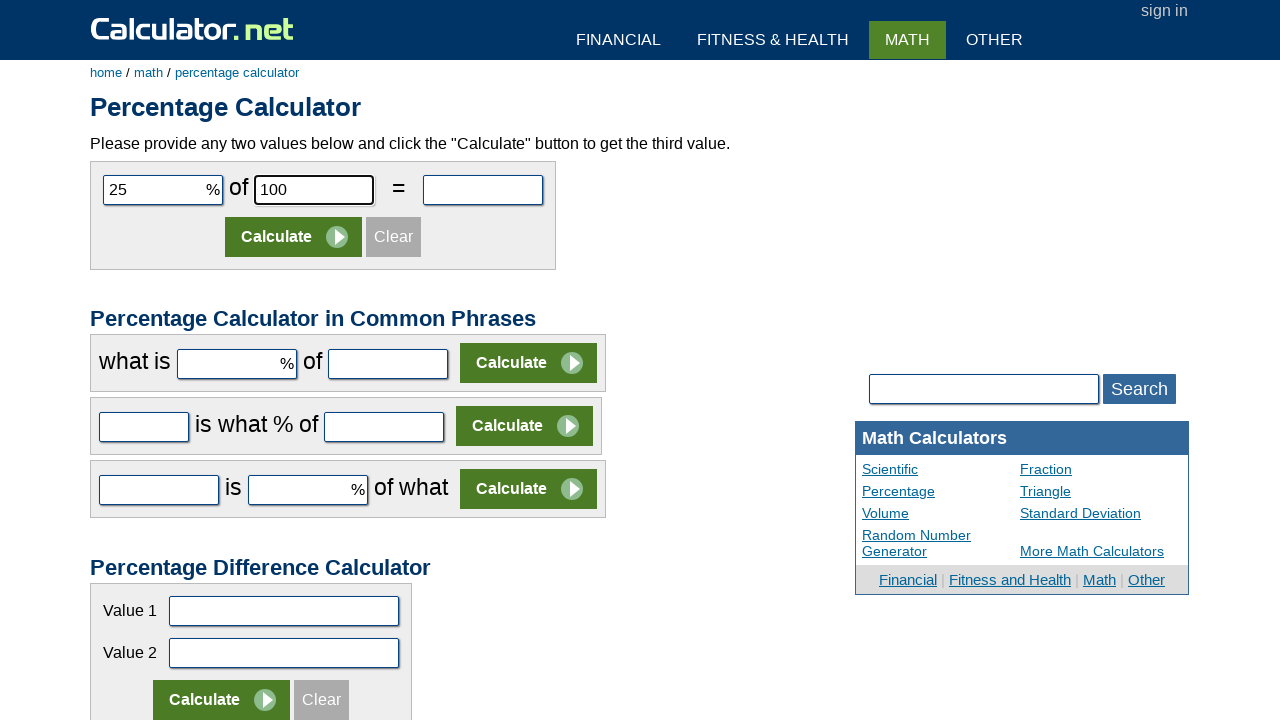

Clicked the calculate button at (294, 237) on xpath=//*[@id='content']/form[1]/table/tbody/tr[2]/td/input[2]
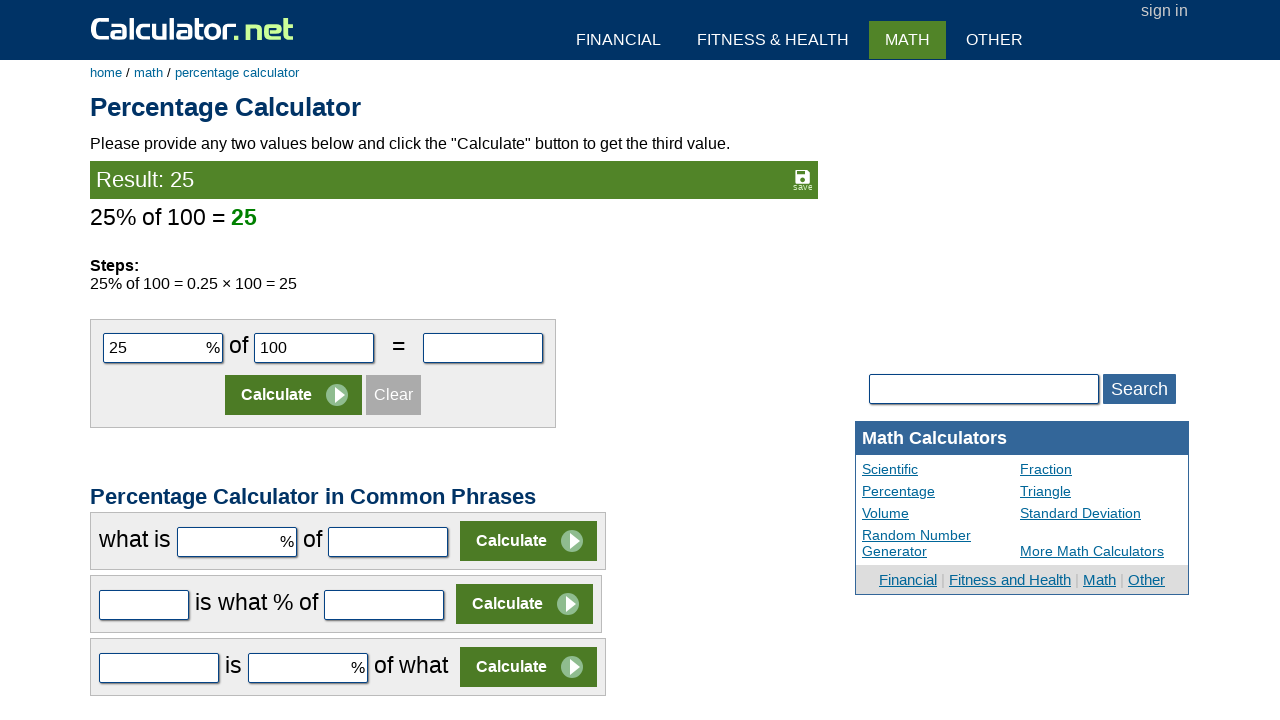

Percentage calculation result appeared on page
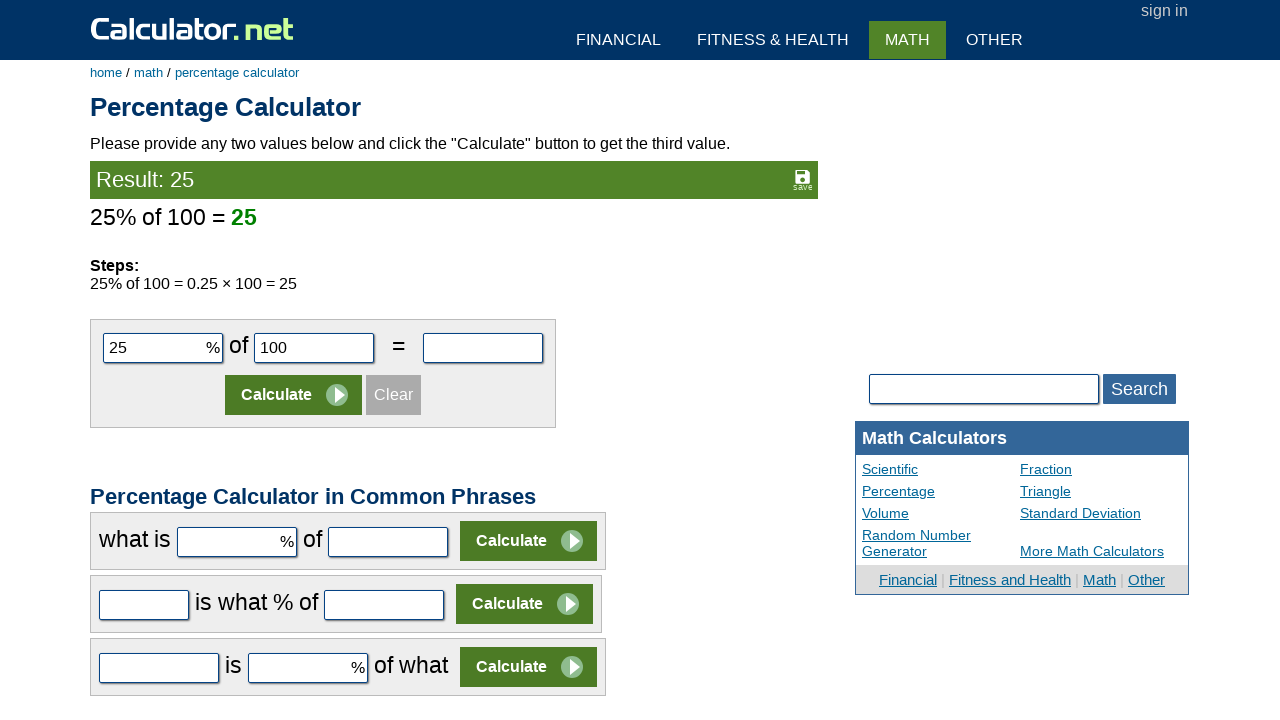

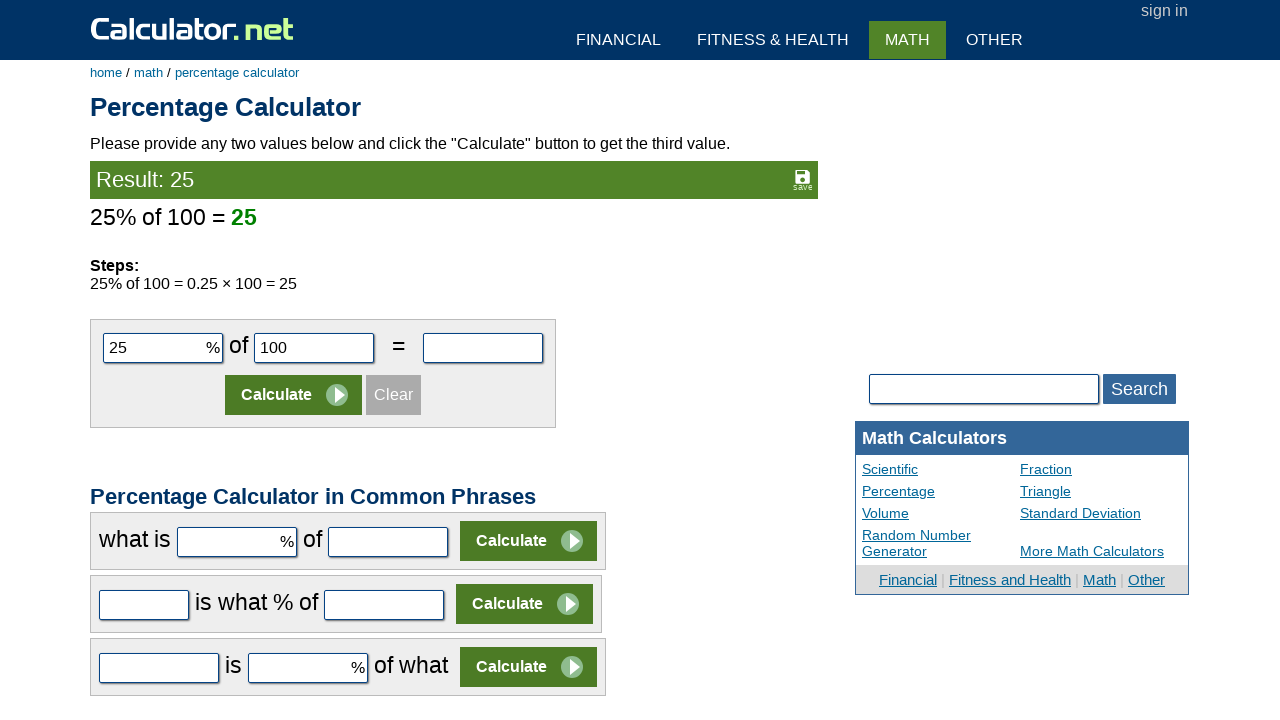